Tests navigation to HTC One M9 phone product page and verifies the price is displayed correctly

Starting URL: https://www.demoblaze.com

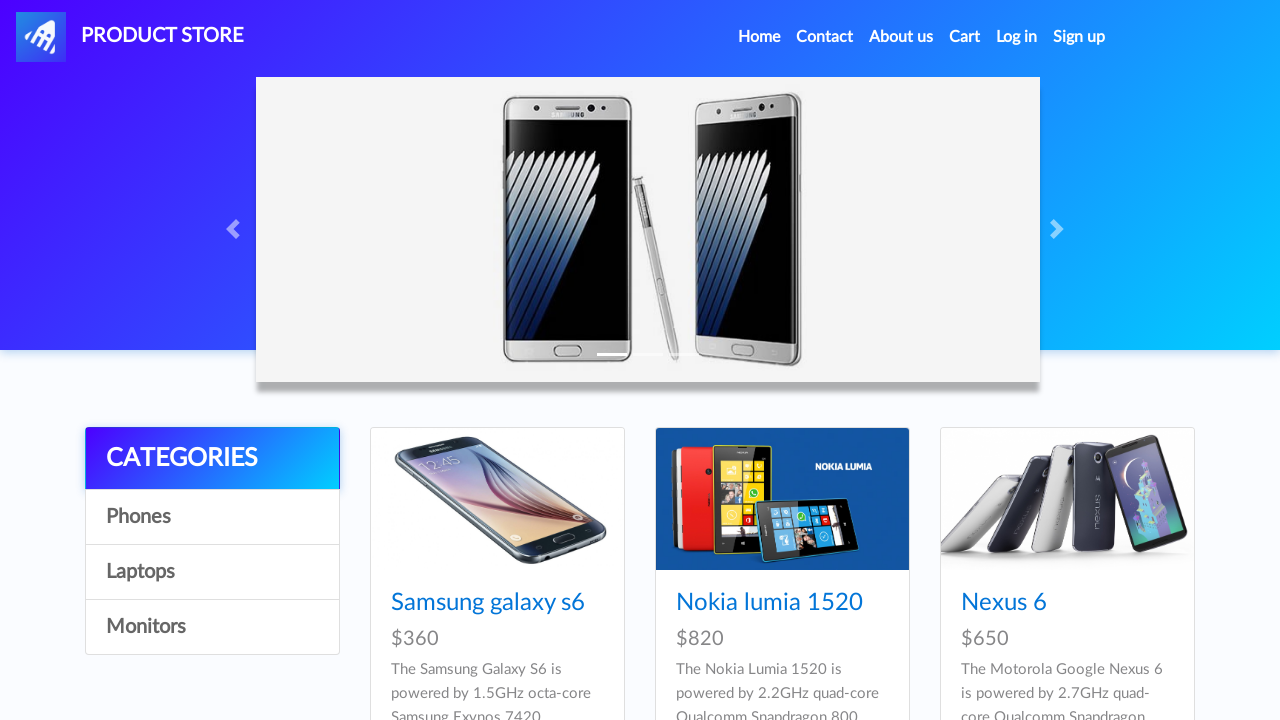

Clicked on HTC One M9 phone link at (461, 361) on text=HTC One M9
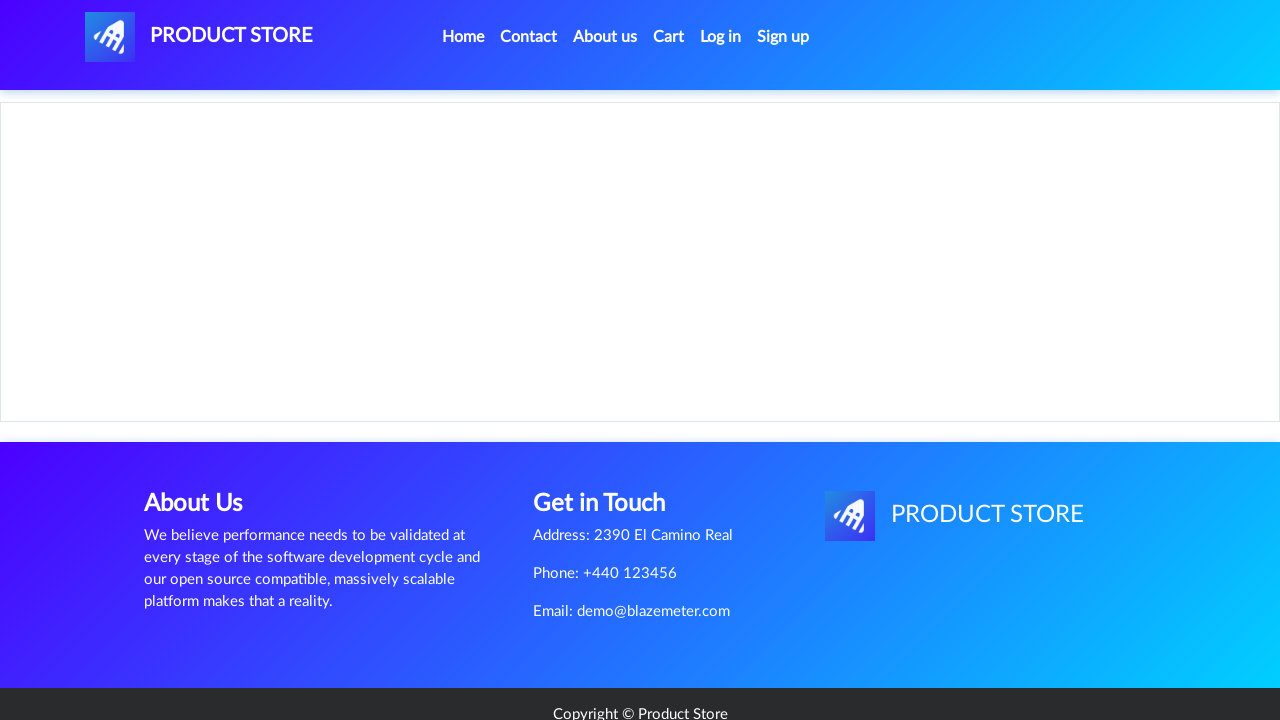

Product page loaded and price element (h3) is visible
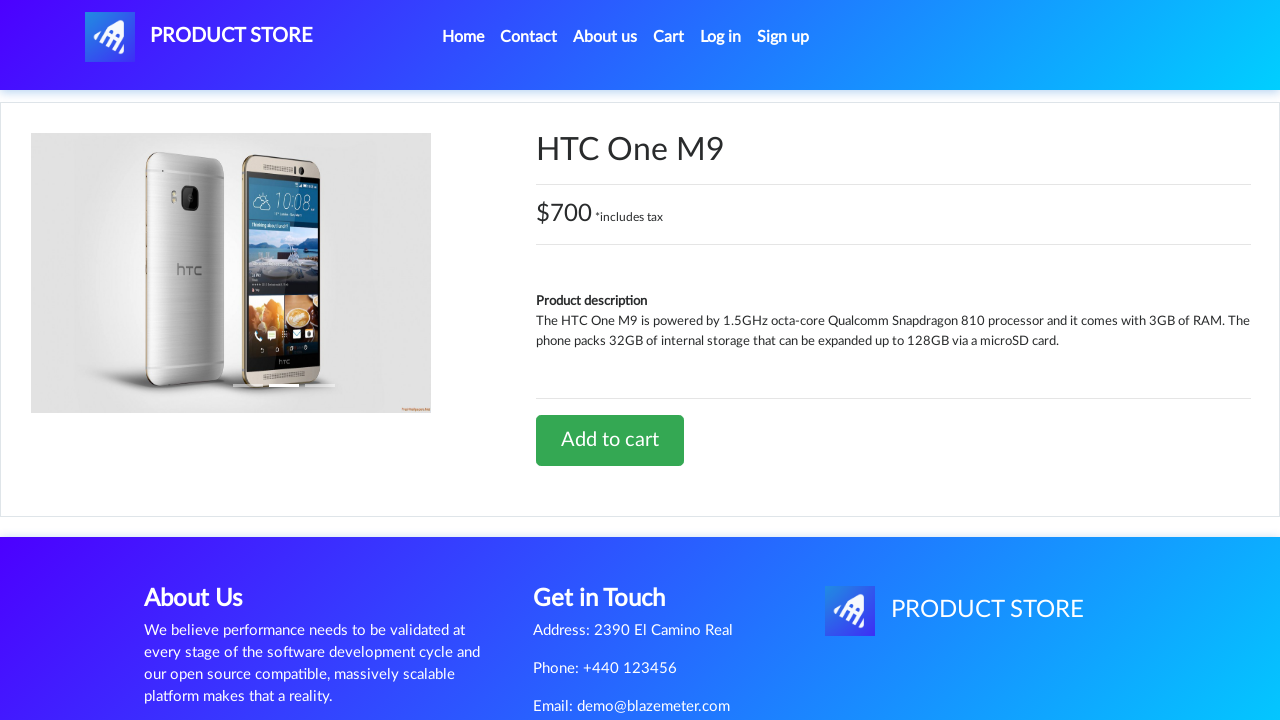

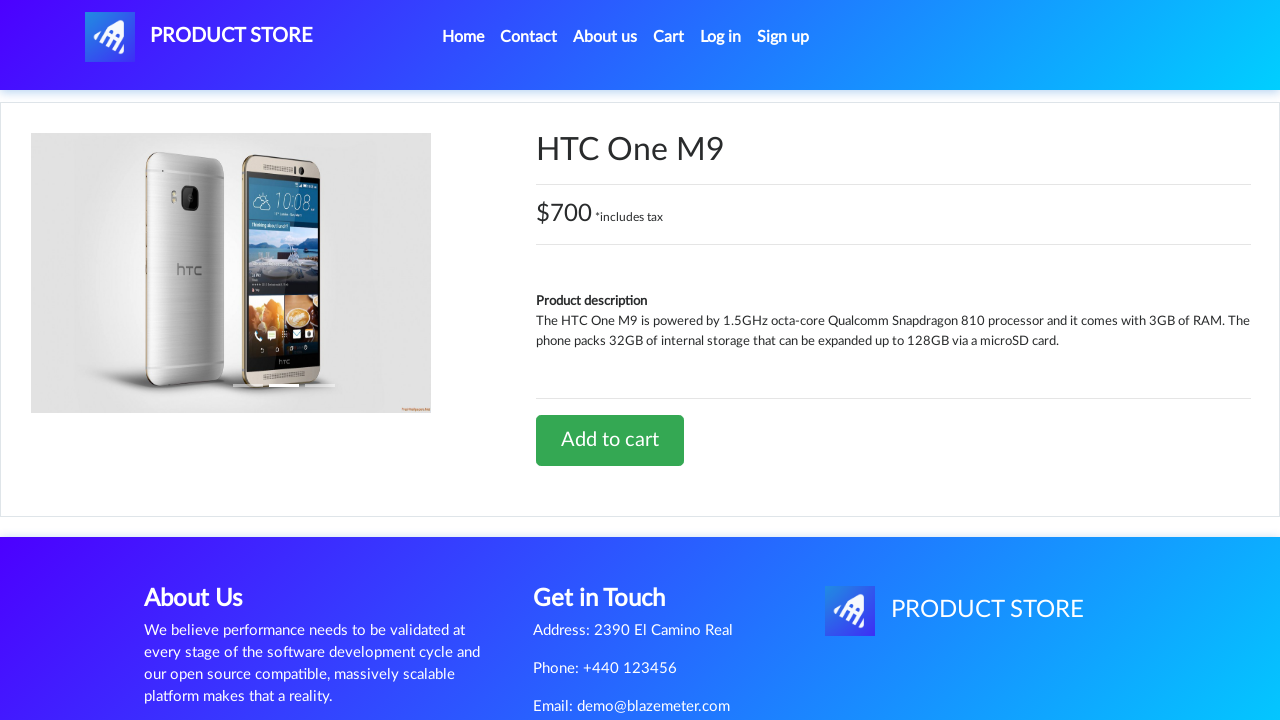